Fills out a registration form with first name, last name, email, and another name field on the DemoQA practice form page

Starting URL: https://demoqa.com/automation-practice-form

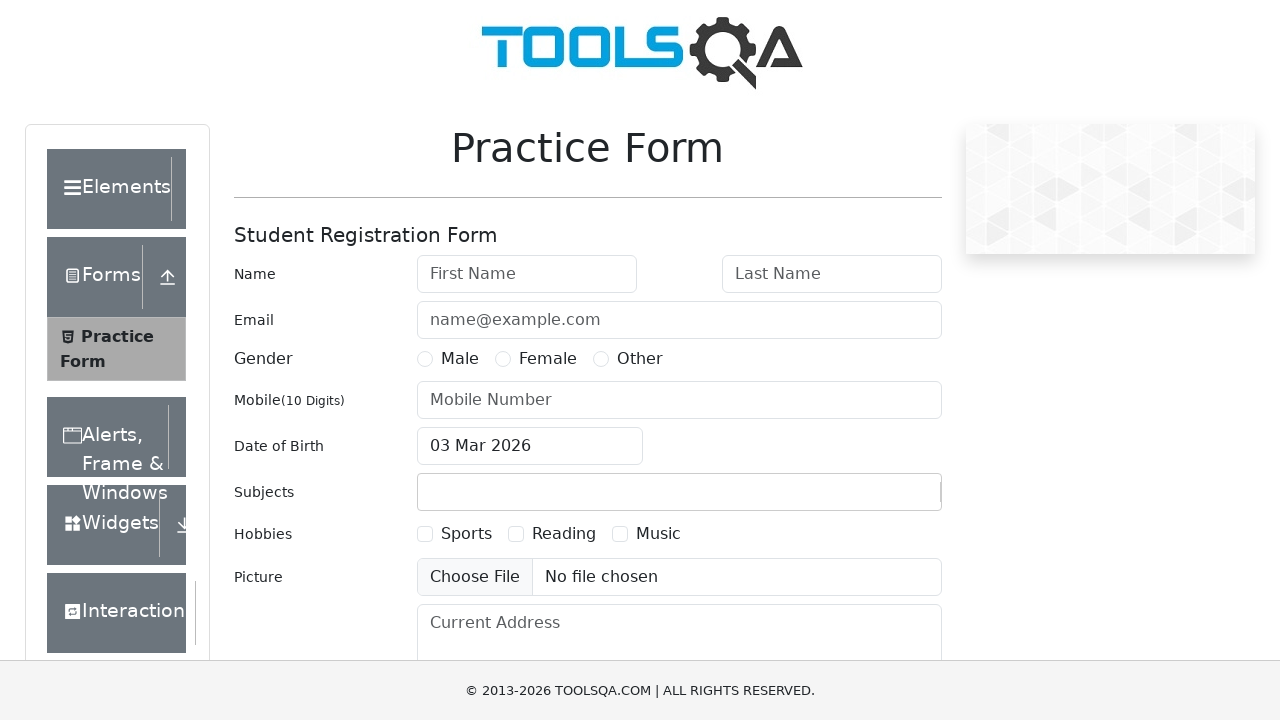

Filled first name field with 'Eduardo' on #firstName
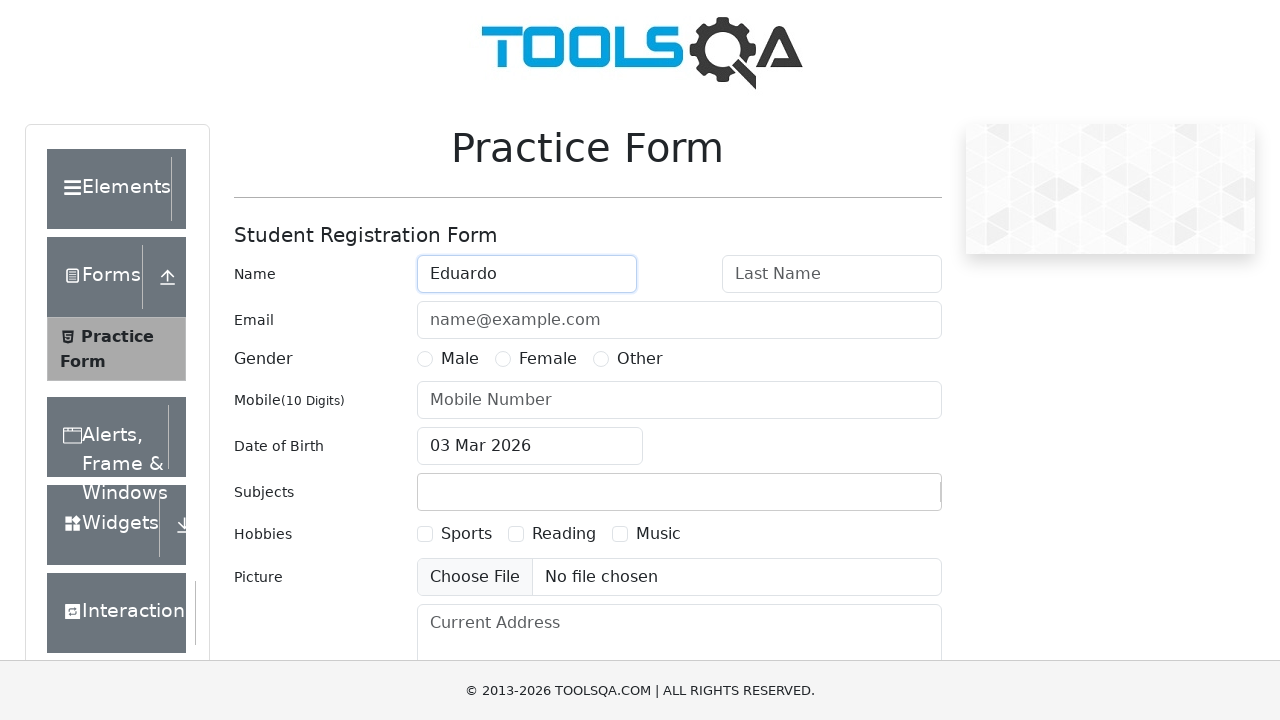

Filled last name field with 'Navarro' on #lastName
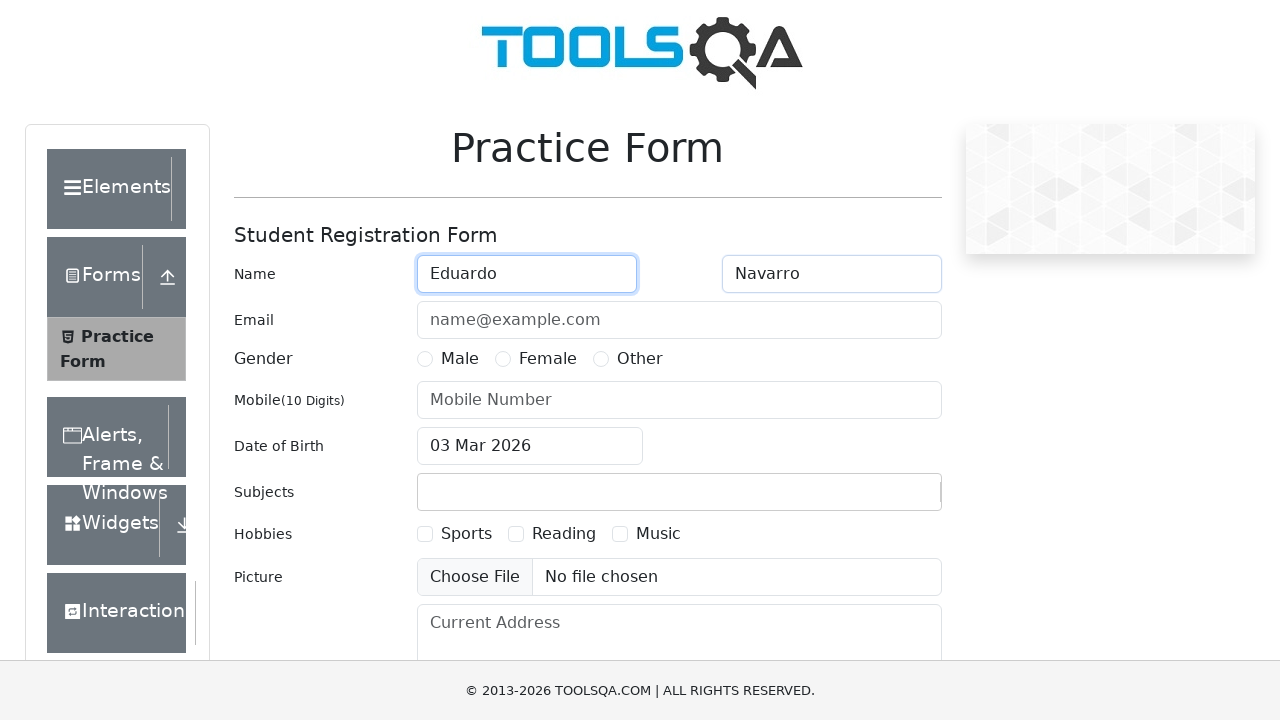

Pressed Tab key to move to next field
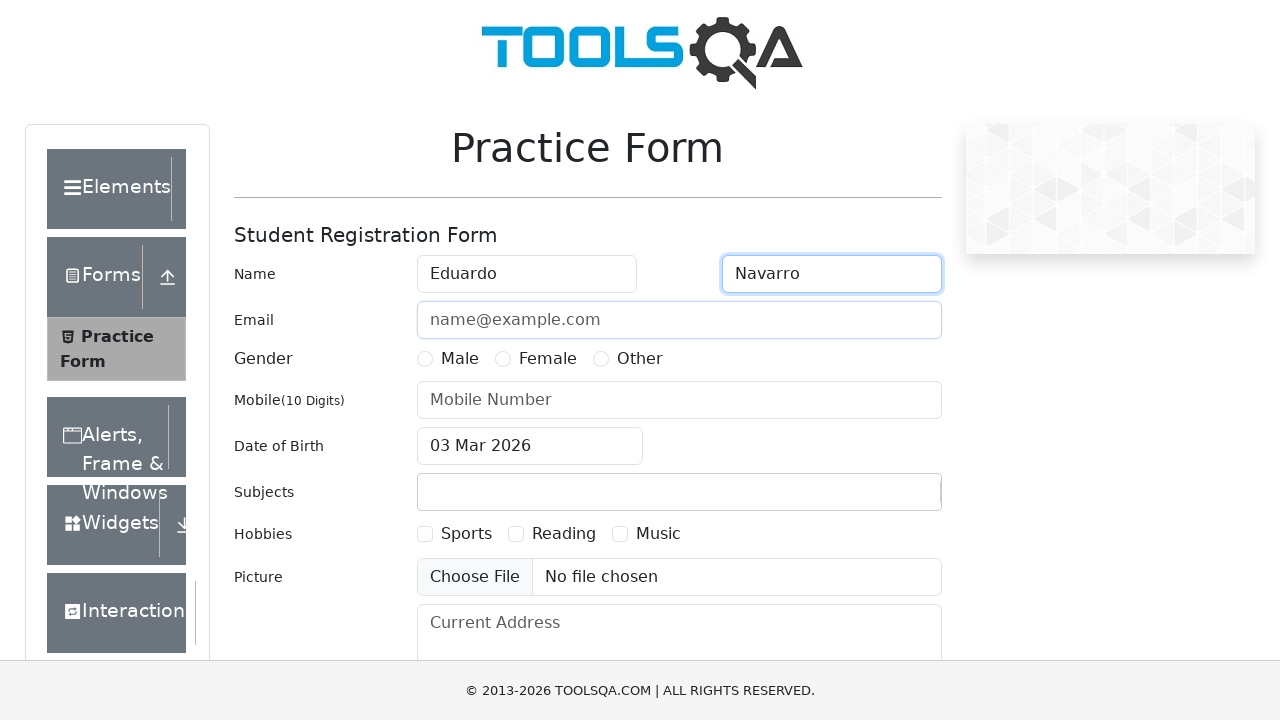

Filled email field with 'F0V0c@example.com' on internal:attr=[placeholder="name@example.com"i]
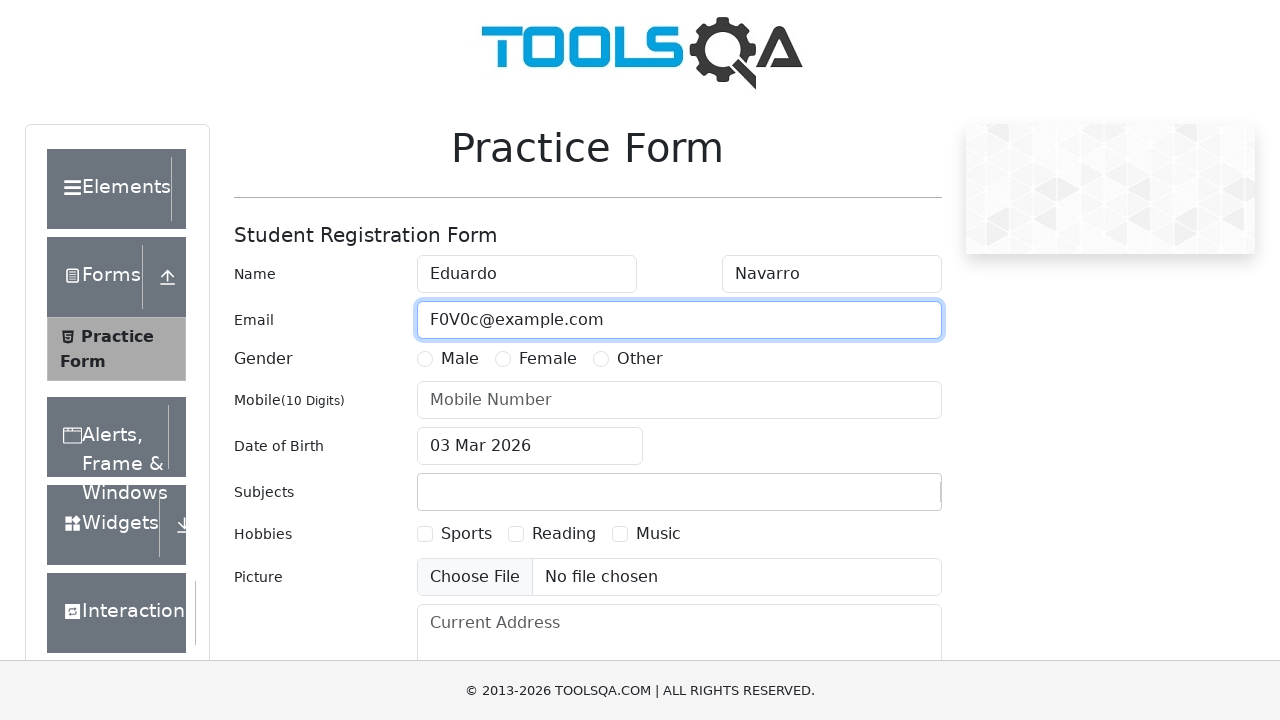

Filled additional name field with 'Aliss' on input[placeholder="First Name"]
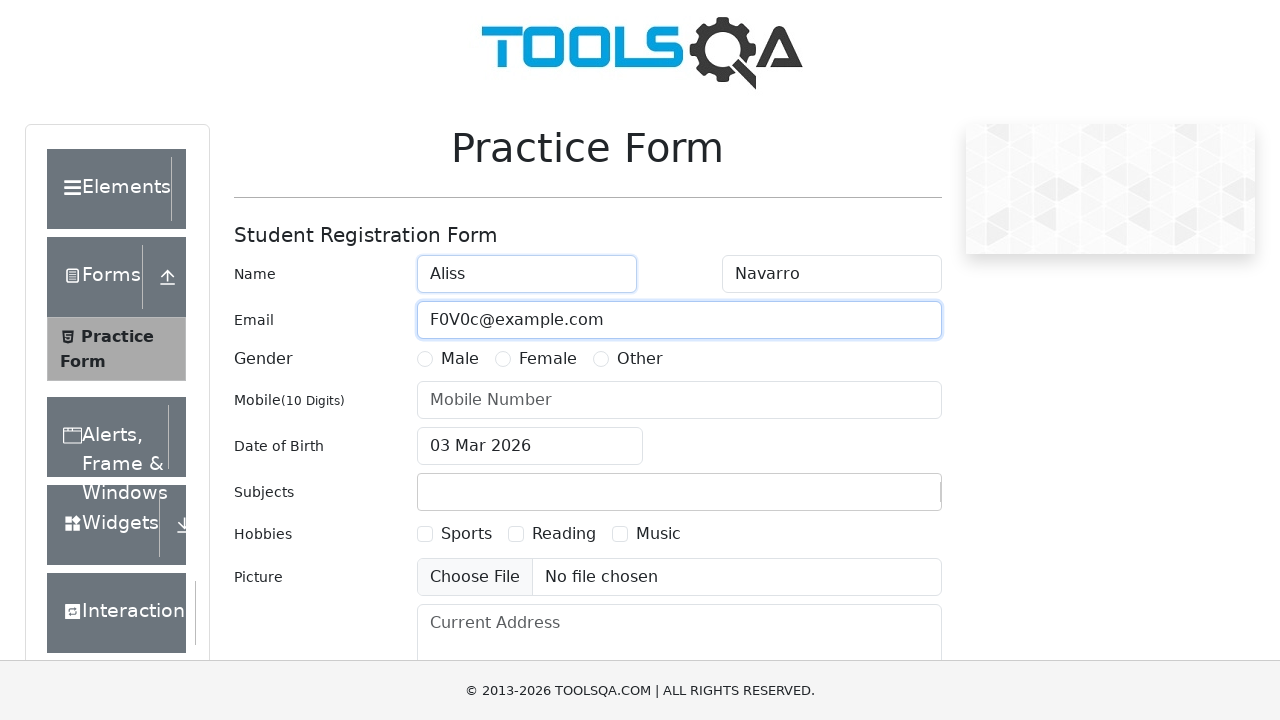

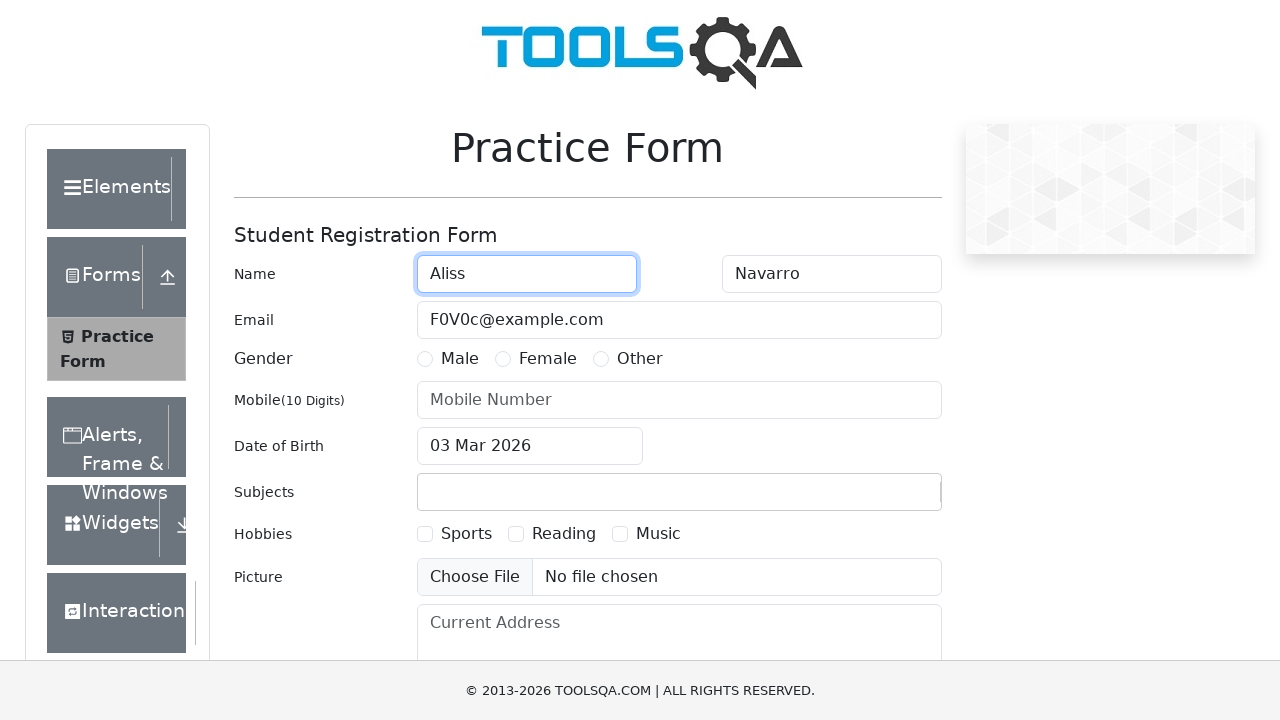